Tests multiple contact forms on a complicated page by filling in name, email, and message fields across three different contact form sections, then verifies the URL contains "ultimateqa".

Starting URL: https://ultimateqa.com/complicated-page

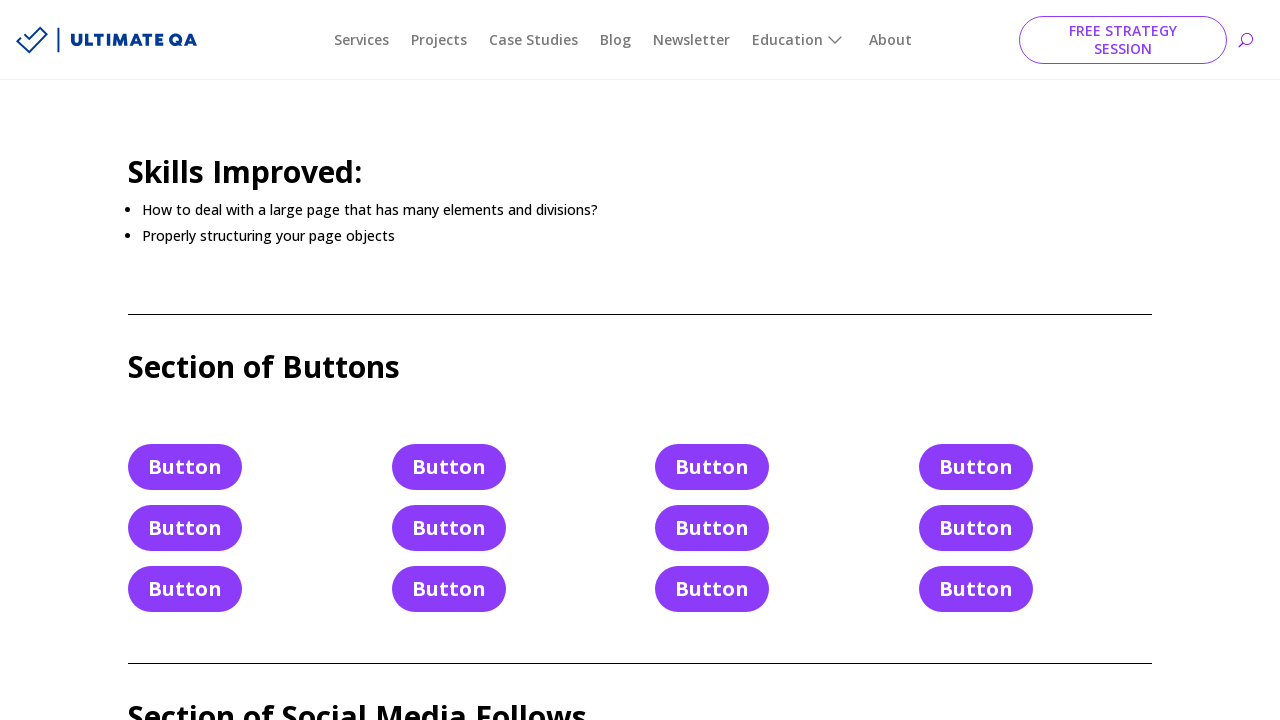

Filled name field in first contact form with 'TEST_NAME' on #et_pb_contact_name_0
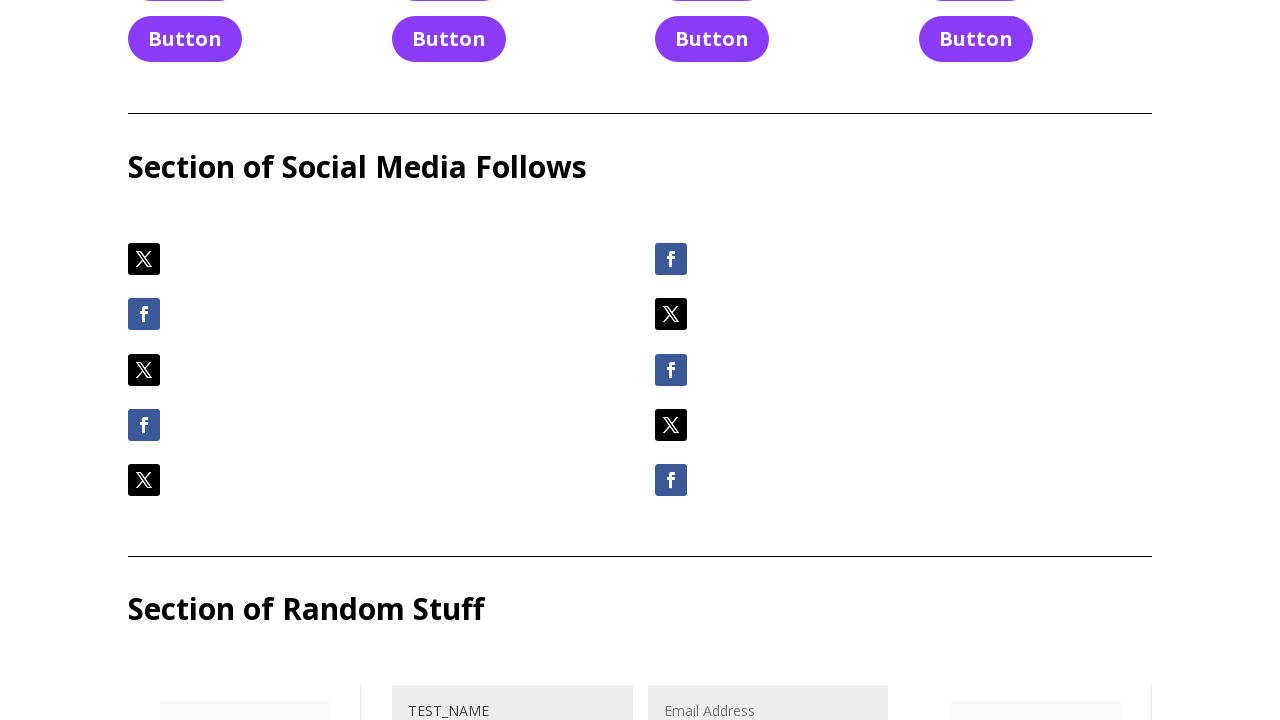

Filled email field in first contact form with 'email@email.email' on #et_pb_contact_email_0
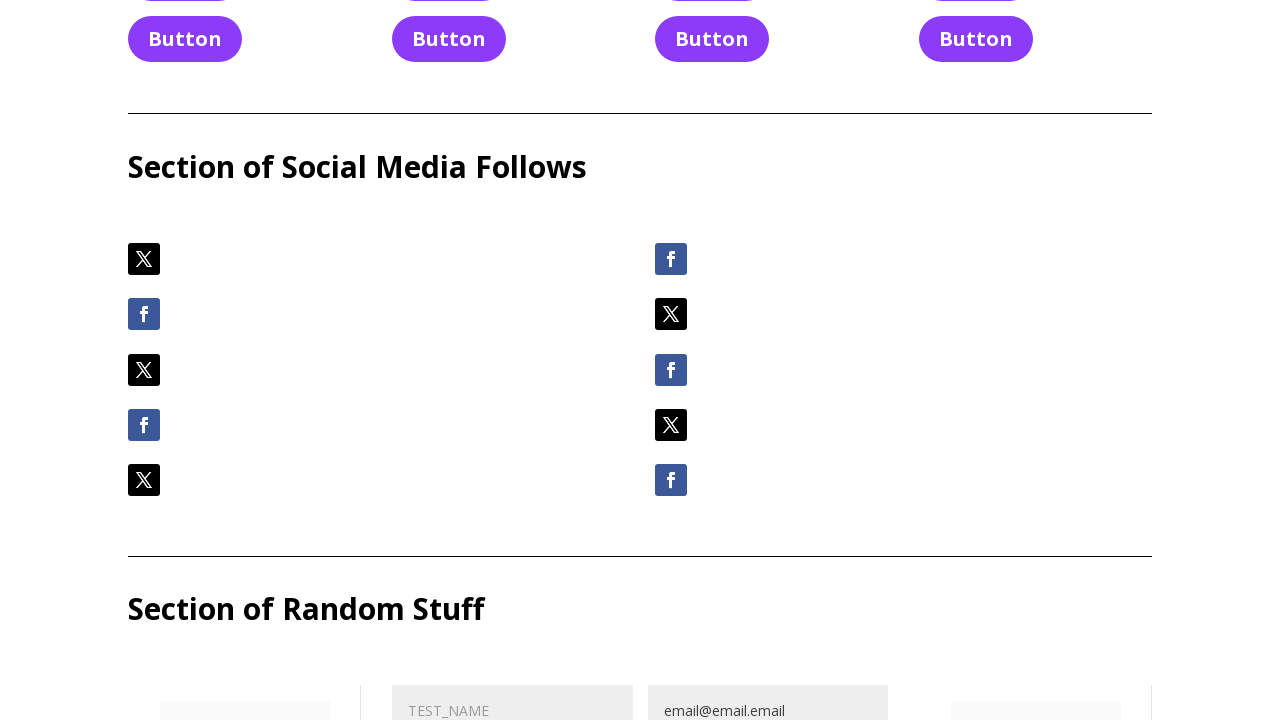

Filled message field in first contact form with multi-line message on #et_pb_contact_message_0
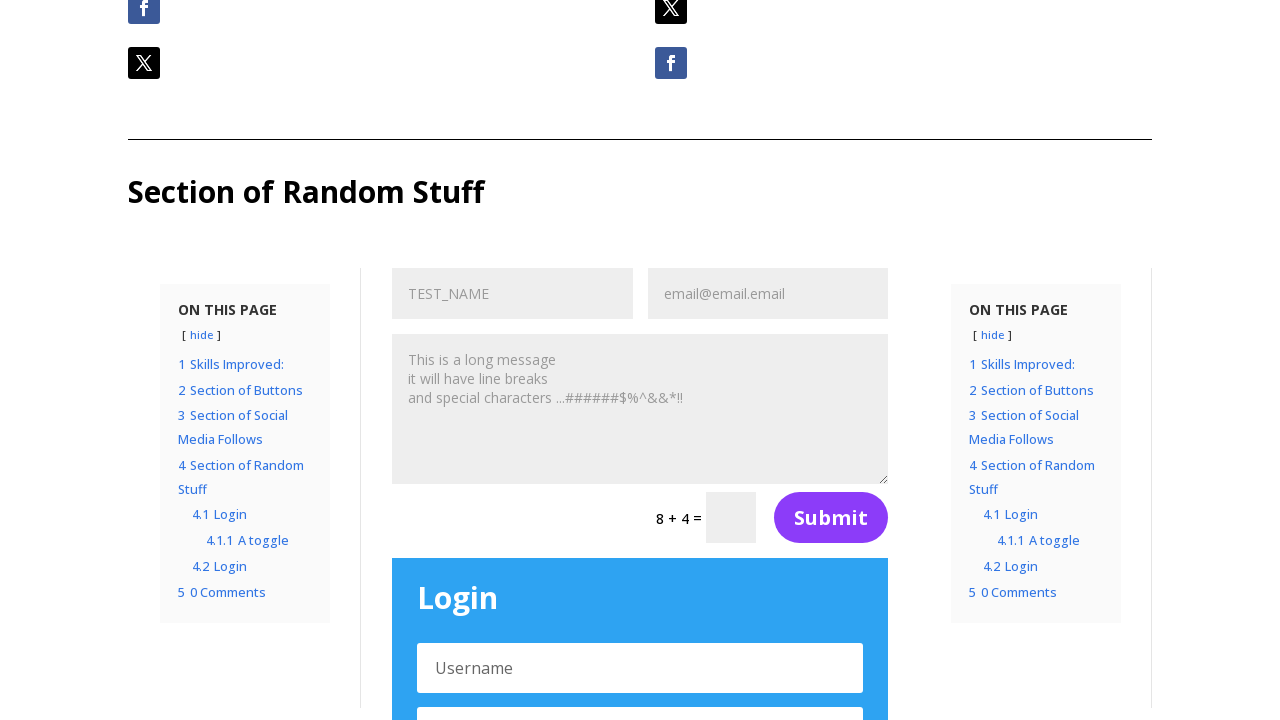

Filled name field in second contact form with 'TEST_NAME' on #et_pb_contact_name_1
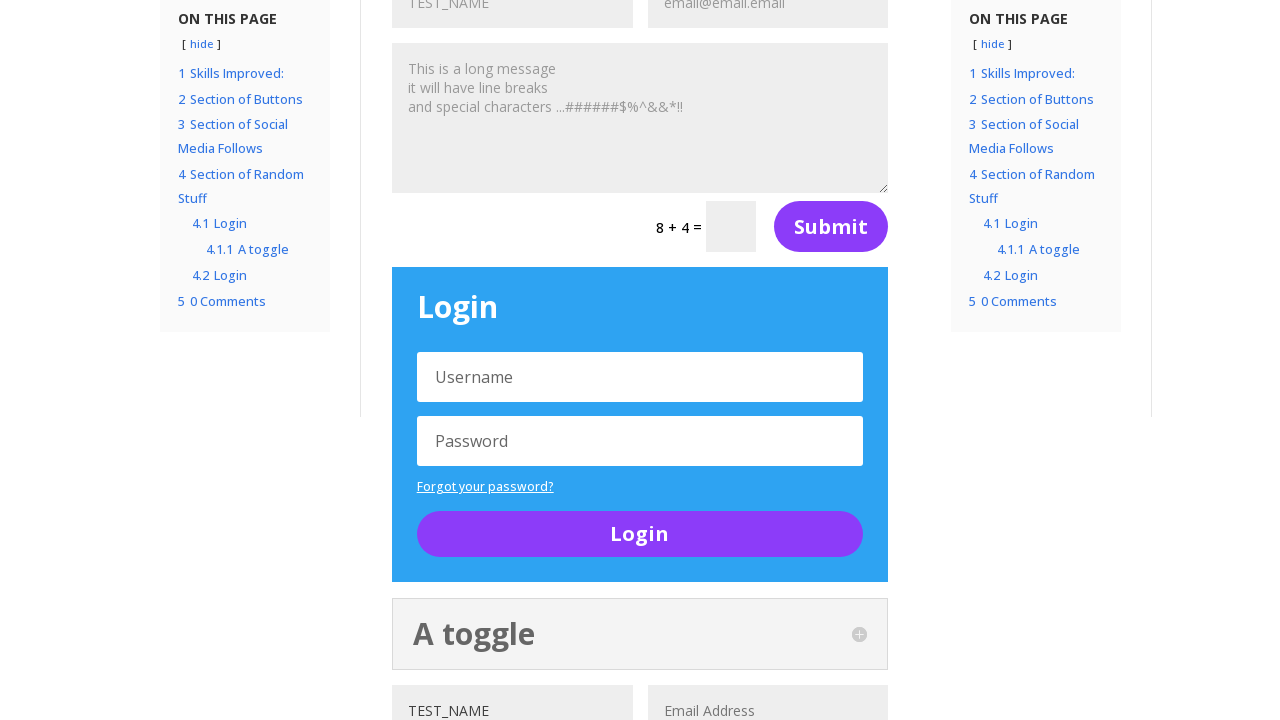

Filled email field in second contact form with 'email@email.email' on #et_pb_contact_email_1
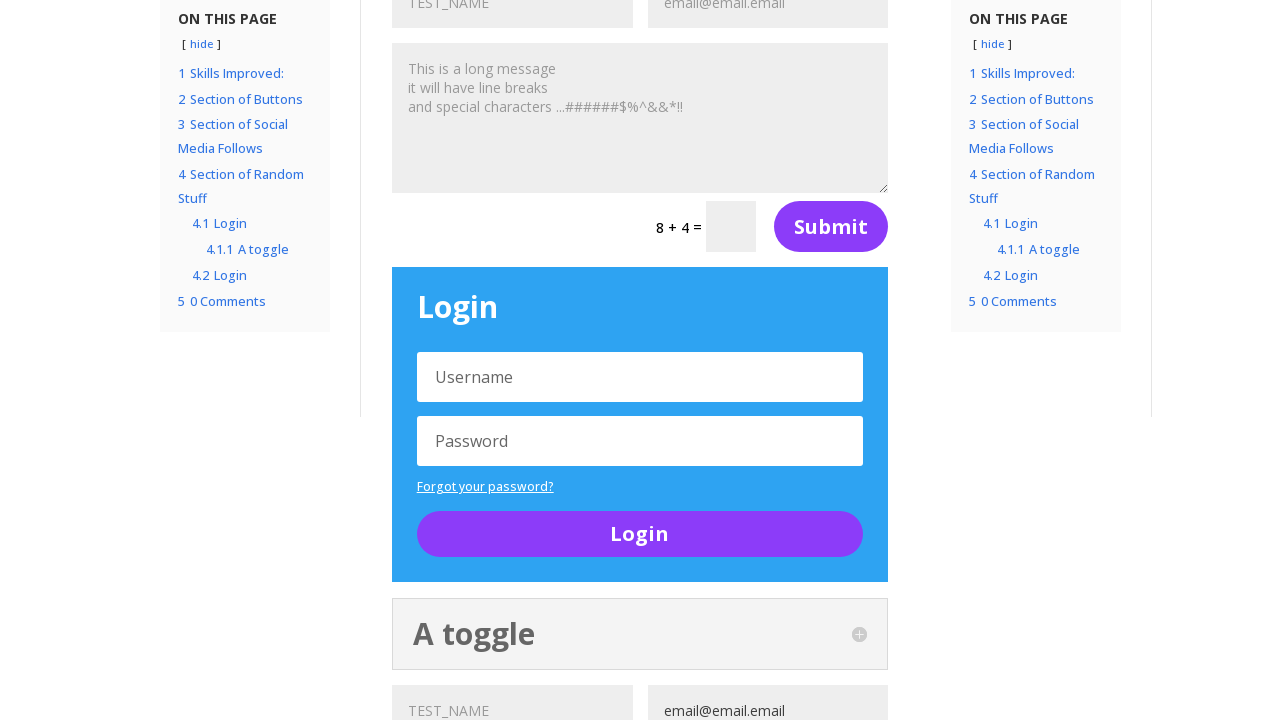

Filled message field in second contact form with multi-line message on #et_pb_contact_message_1
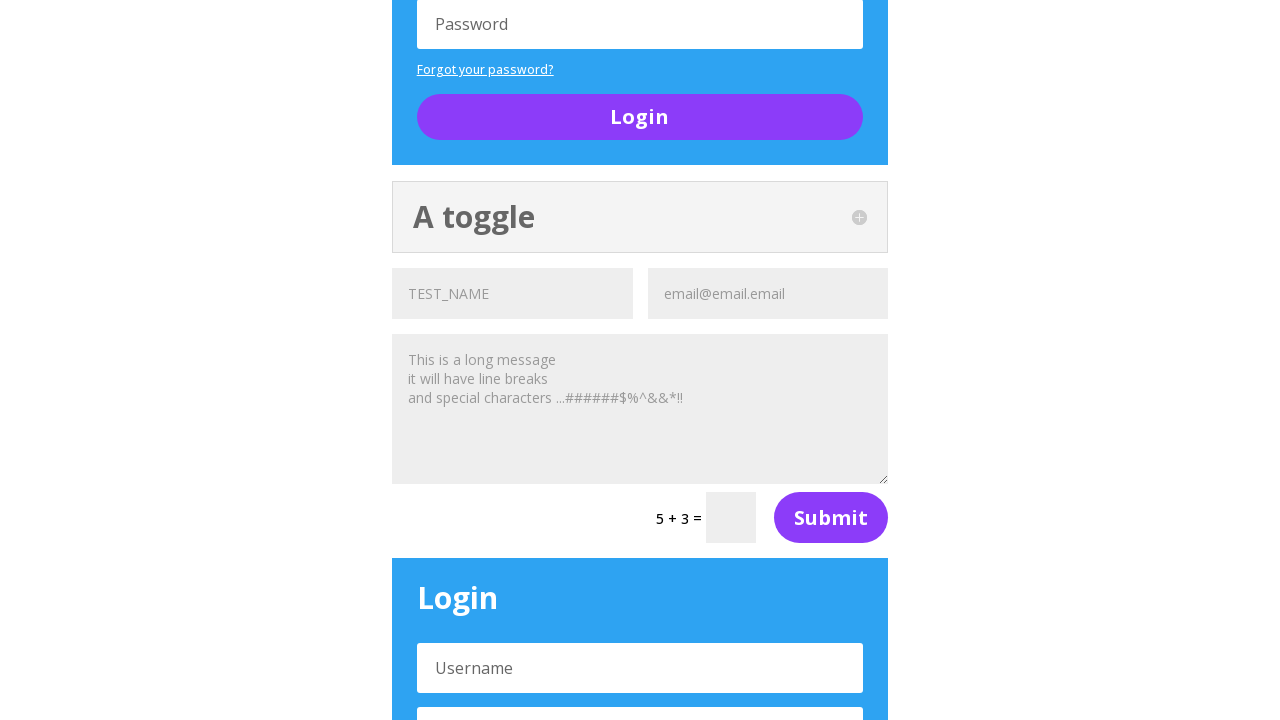

Filled name field in third contact form with 'TEST_NAME' on #et_pb_contact_name_2
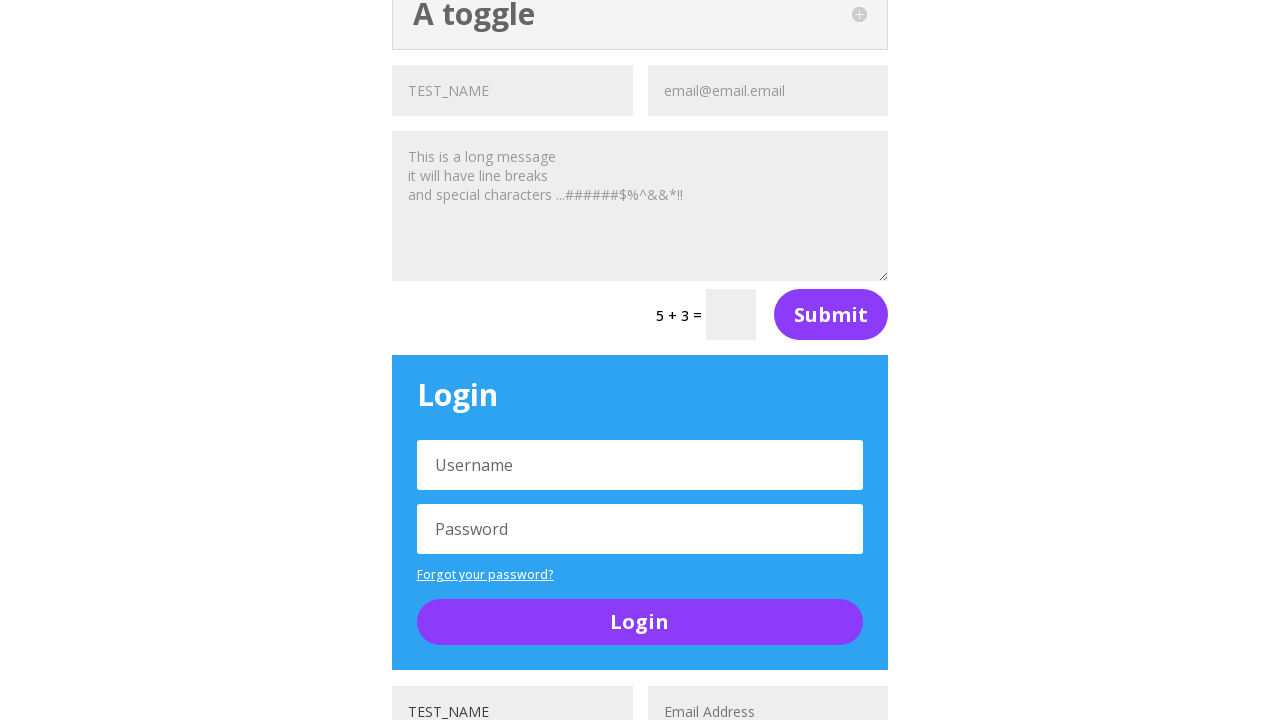

Filled email field in third contact form with 'email@email.email' on #et_pb_contact_email_2
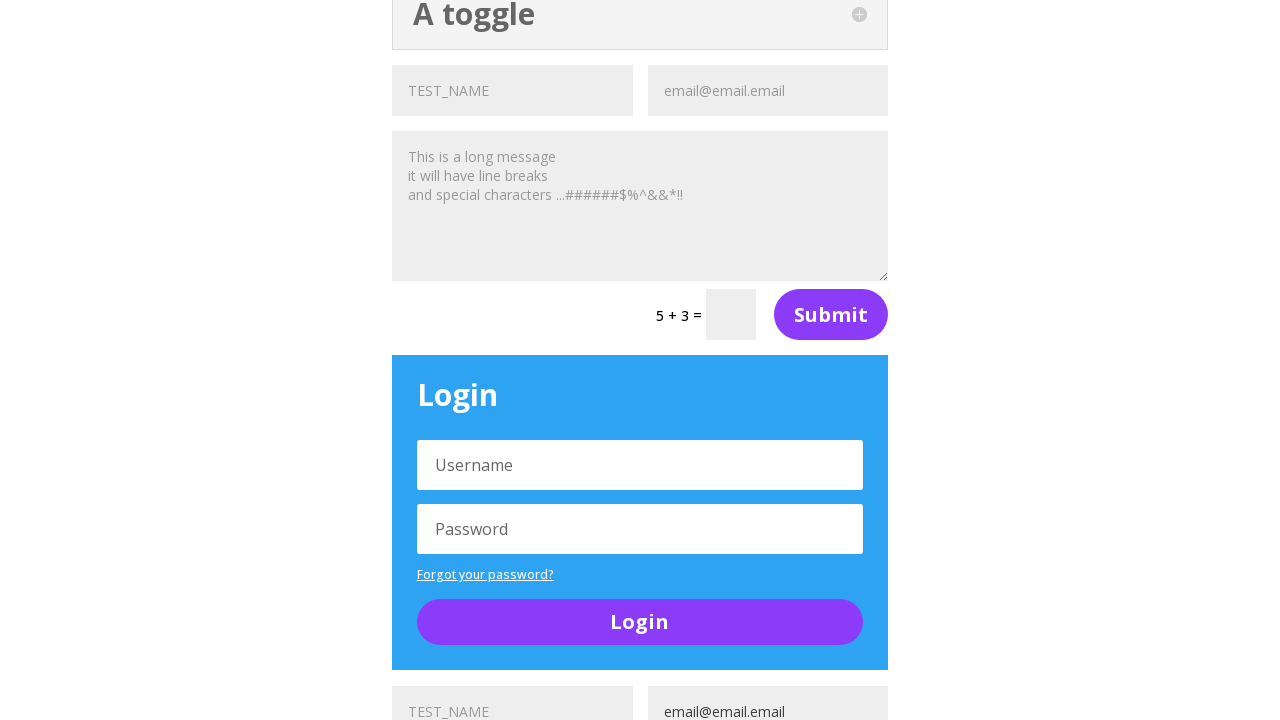

Filled message field in third contact form with multi-line message on #et_pb_contact_message_2
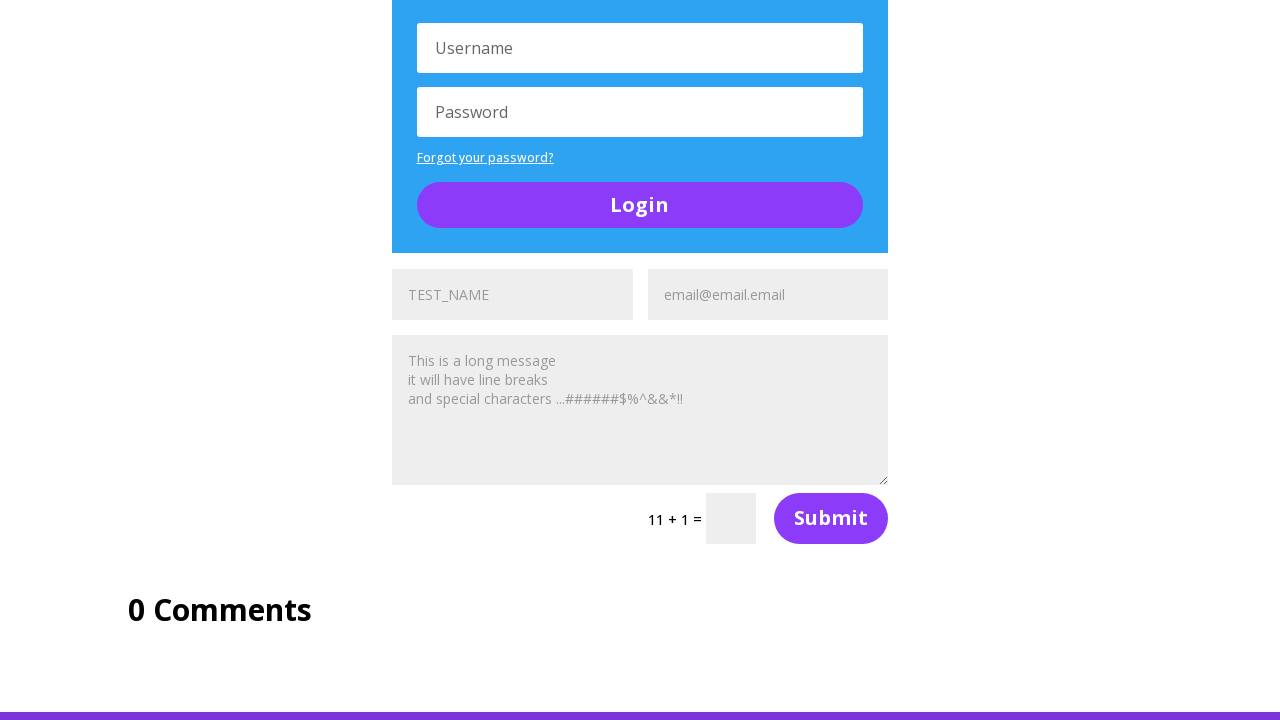

Verified URL contains 'ultimateqa'
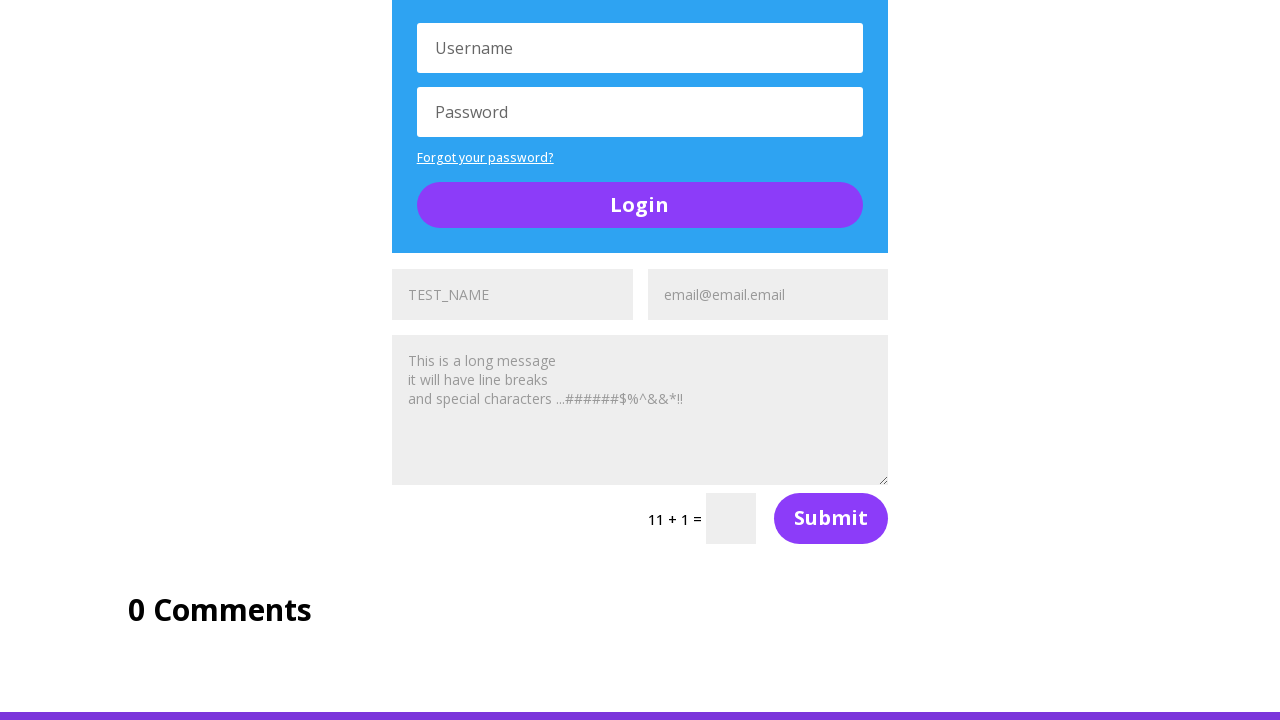

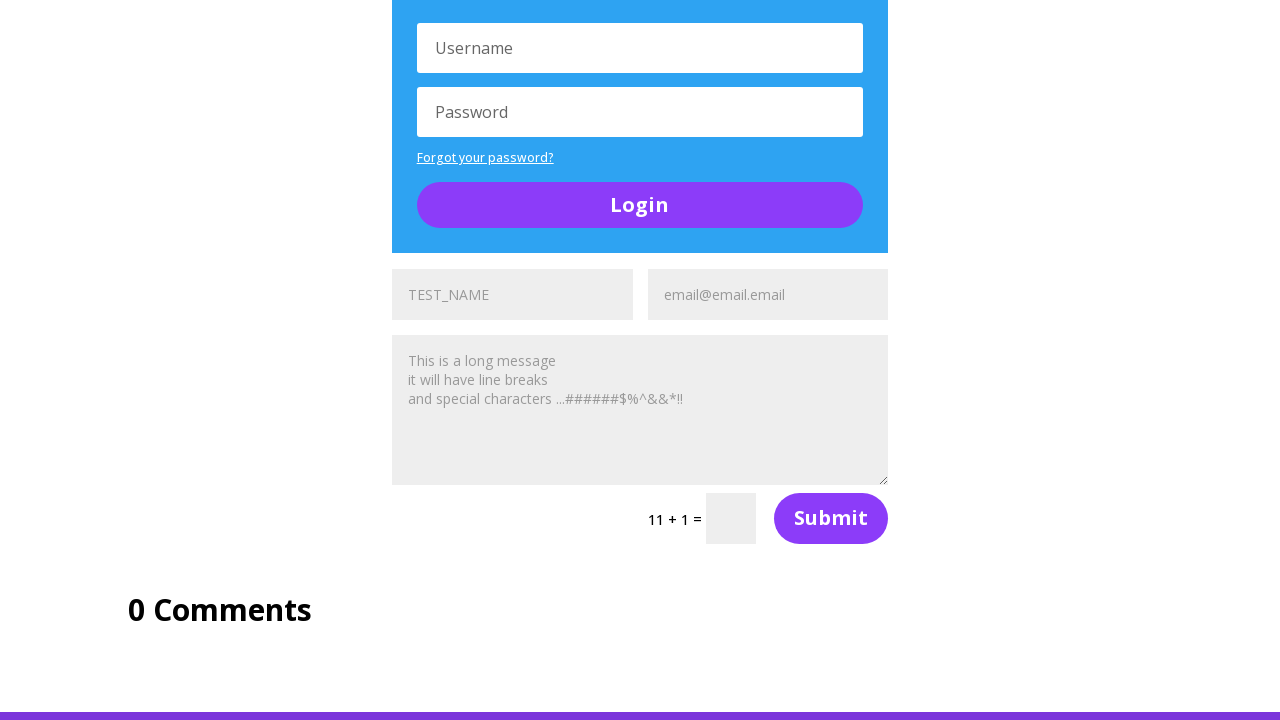